Verifies that 'Option 1' is the default selected value in the Test 3 dropdown, opens the dropdown, and selects 'Option 3'.

Starting URL: http://selenium-python-resolver.s3-website.us-east-2.amazonaws.com/

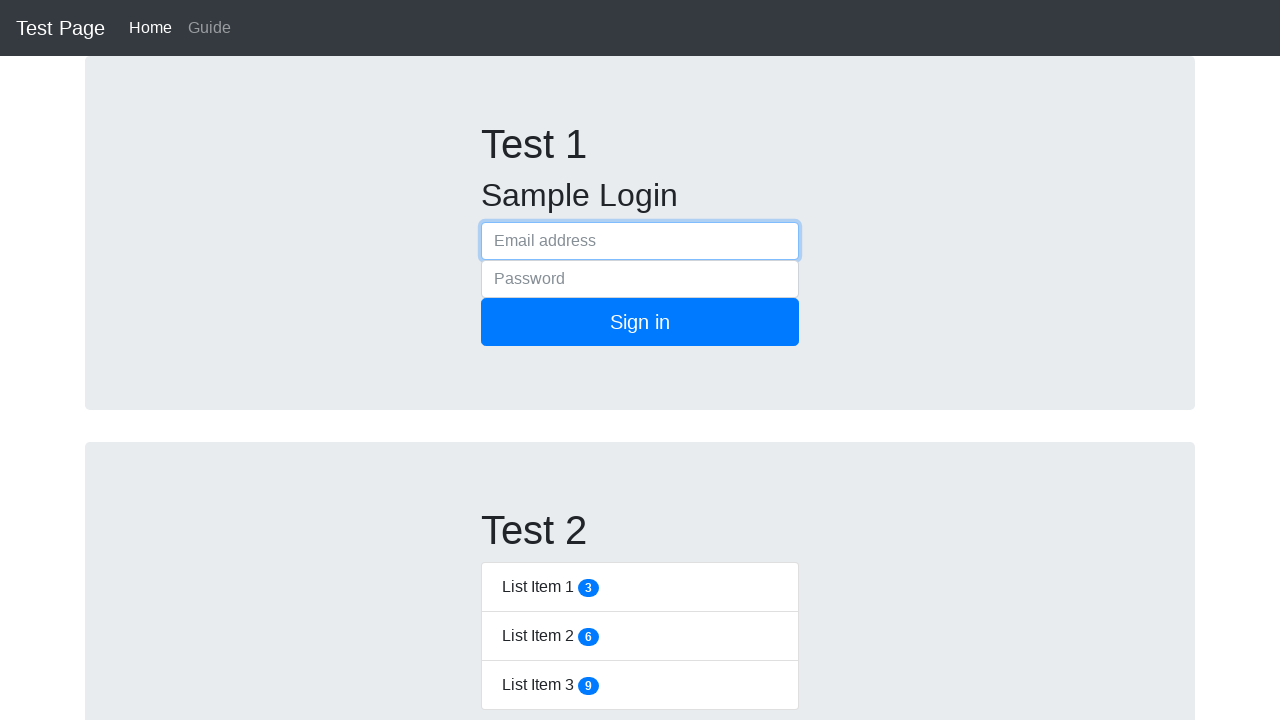

Waited for dropdown button to be visible
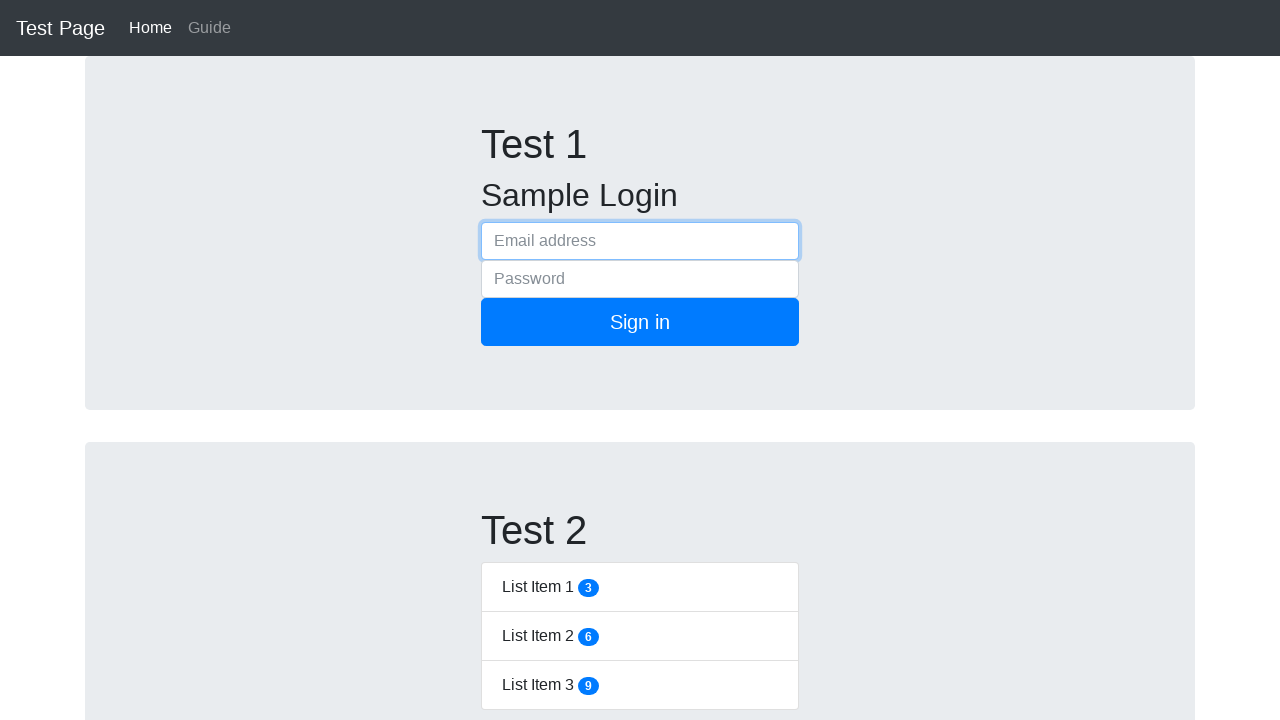

Retrieved default dropdown option text
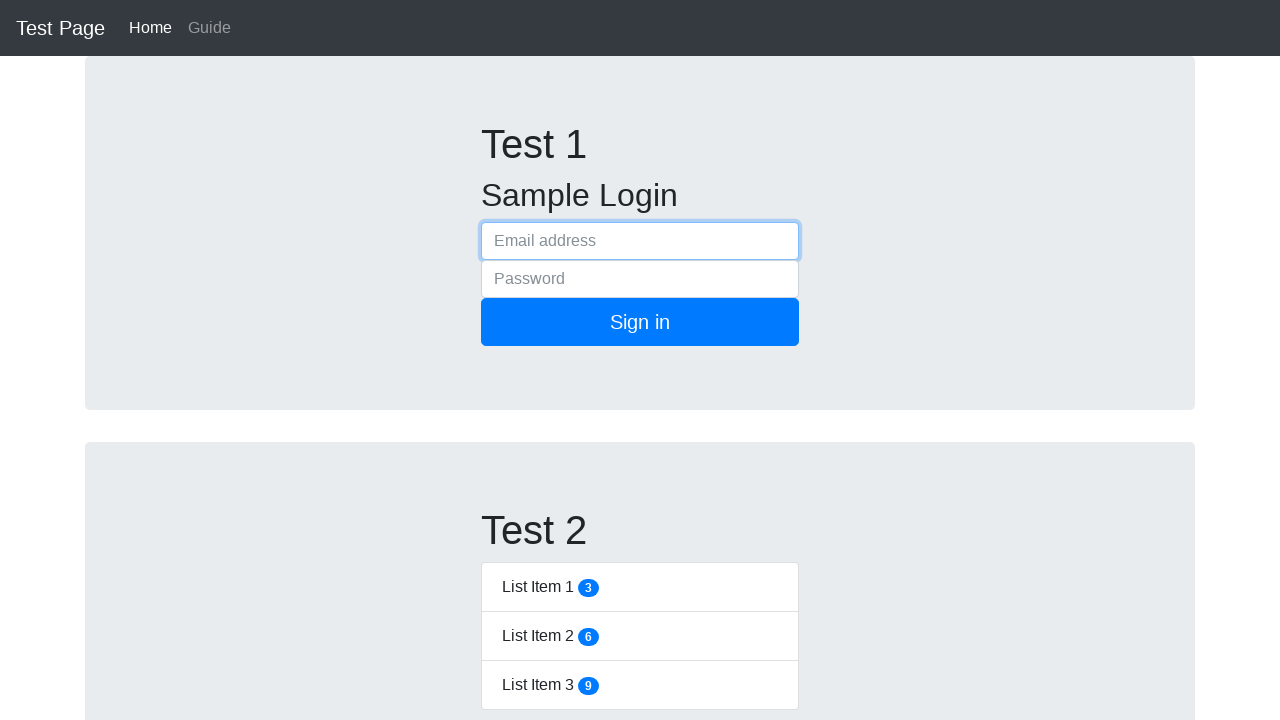

Verified 'Option 1' is the default selected value
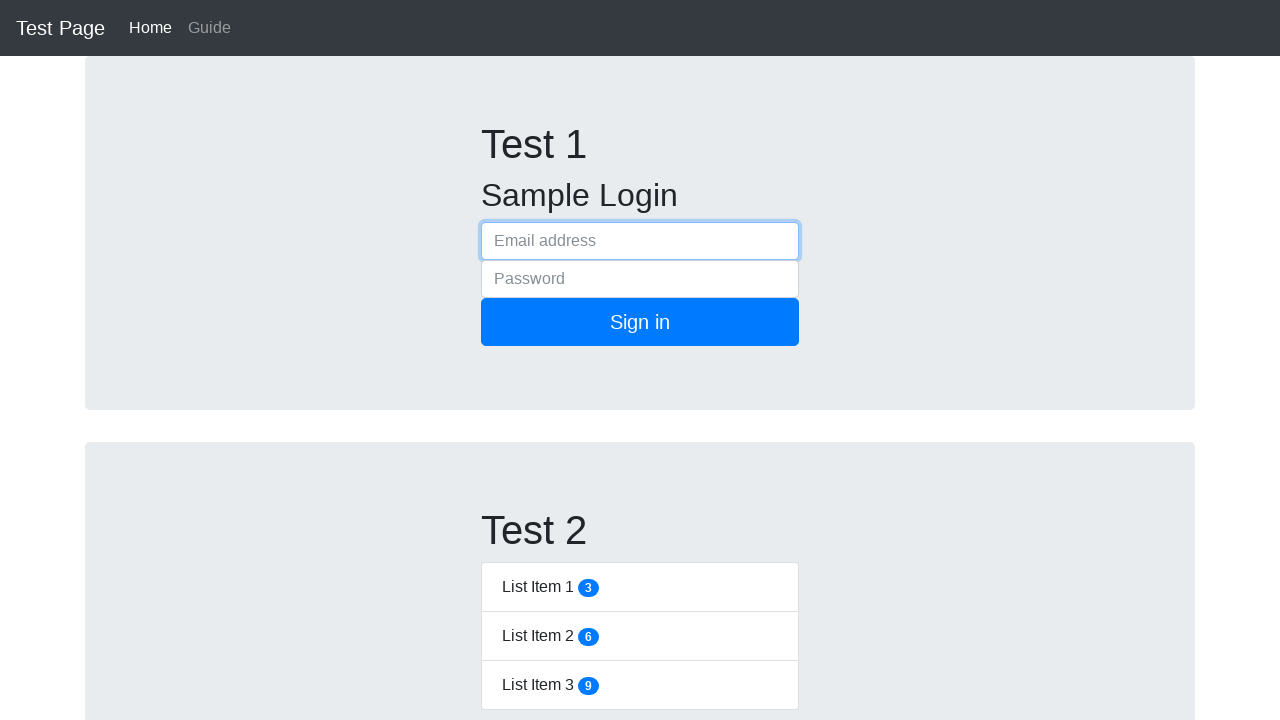

Clicked dropdown button to open menu at (532, 360) on #dropdownMenuButton
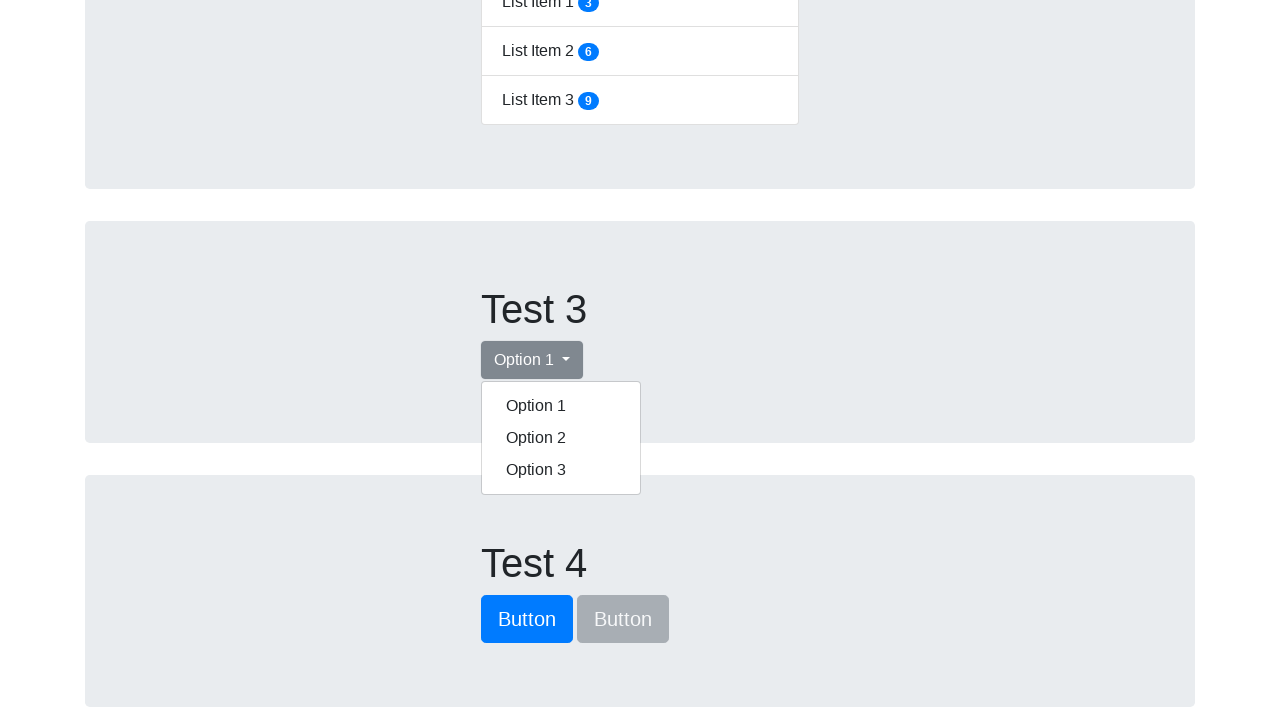

Dropdown menu appeared
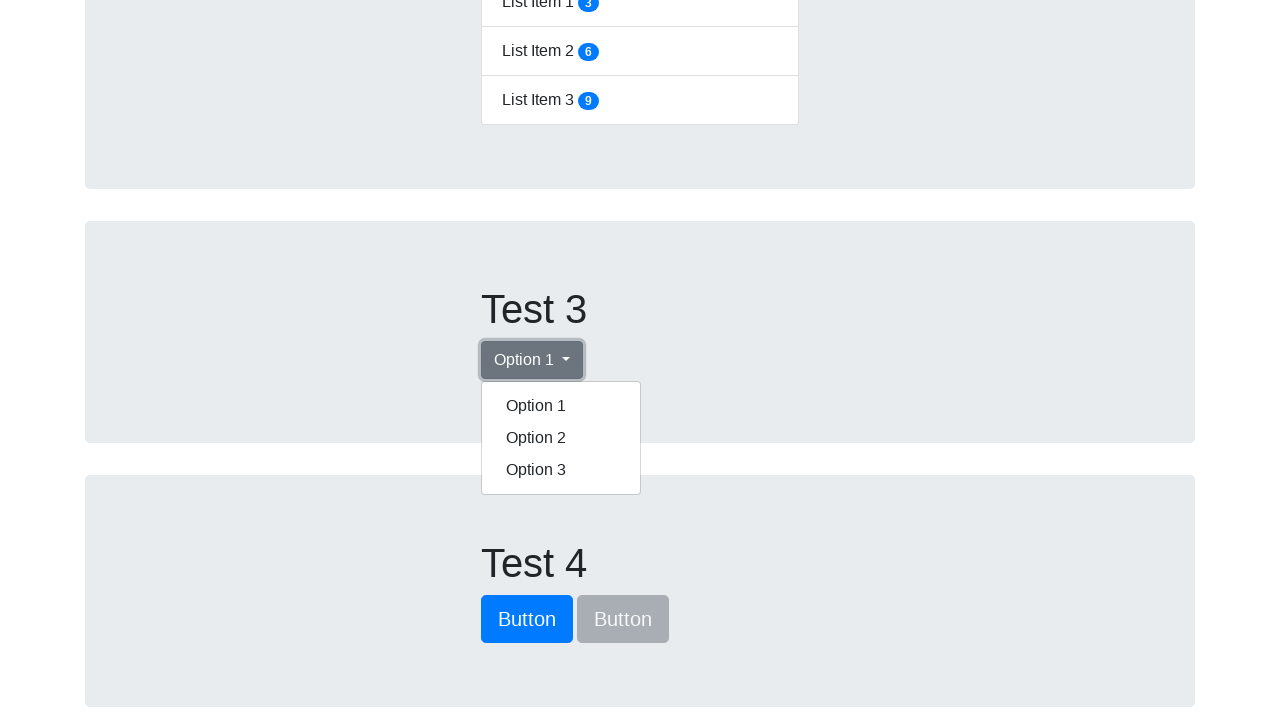

Clicked 'Option 3' from dropdown menu at (561, 470) on xpath=//div[contains(@class, 'dropdown-menu') and contains(@class, 'show')]//a[n
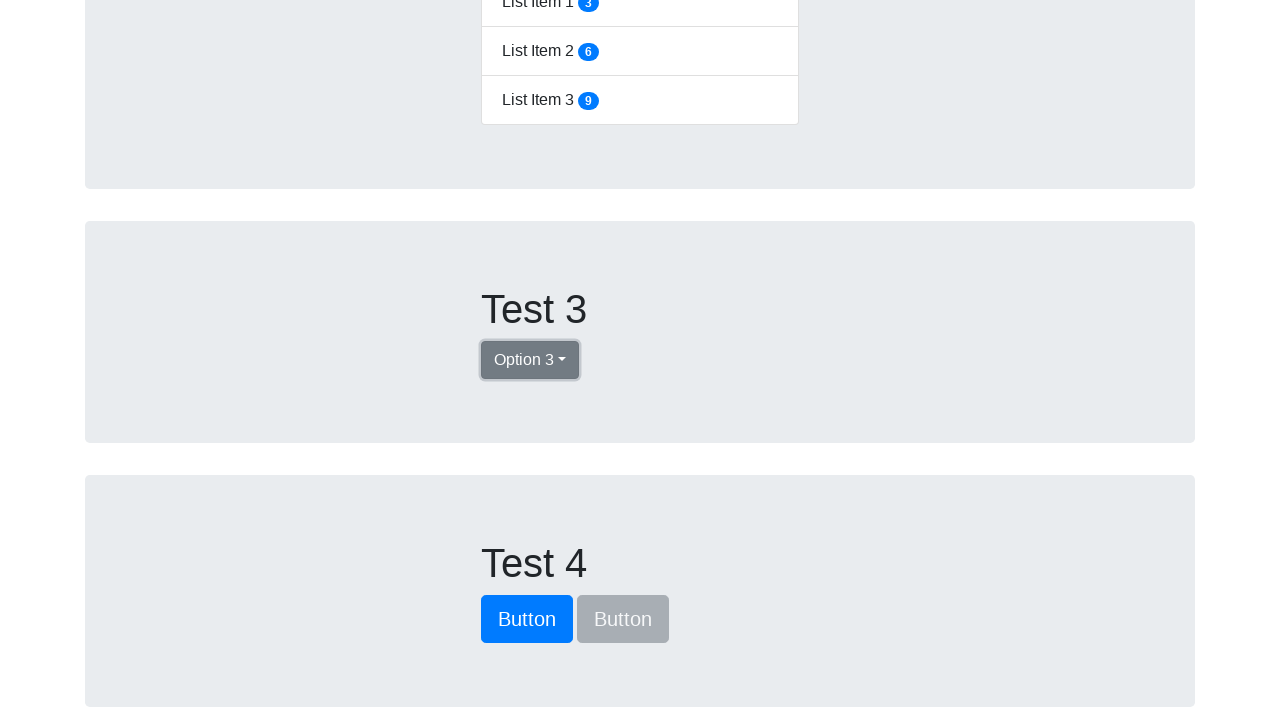

Retrieved updated dropdown option text
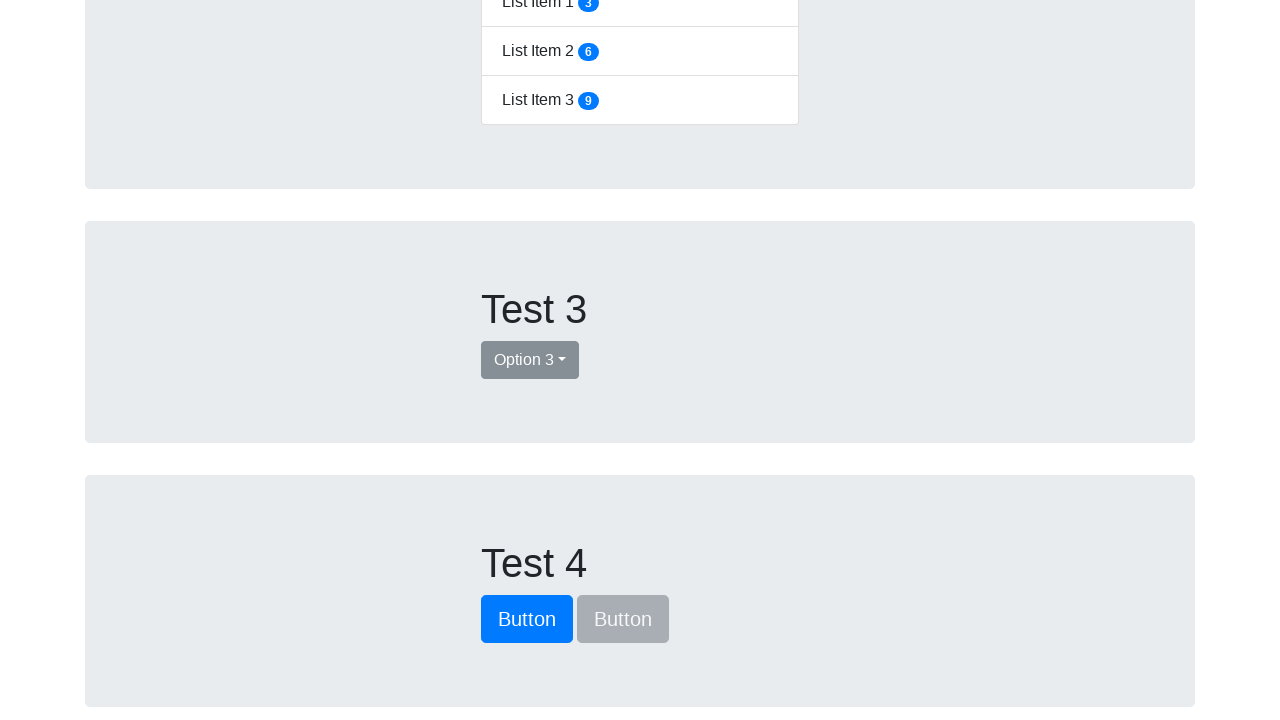

Verified 'Option 3' is now the selected value
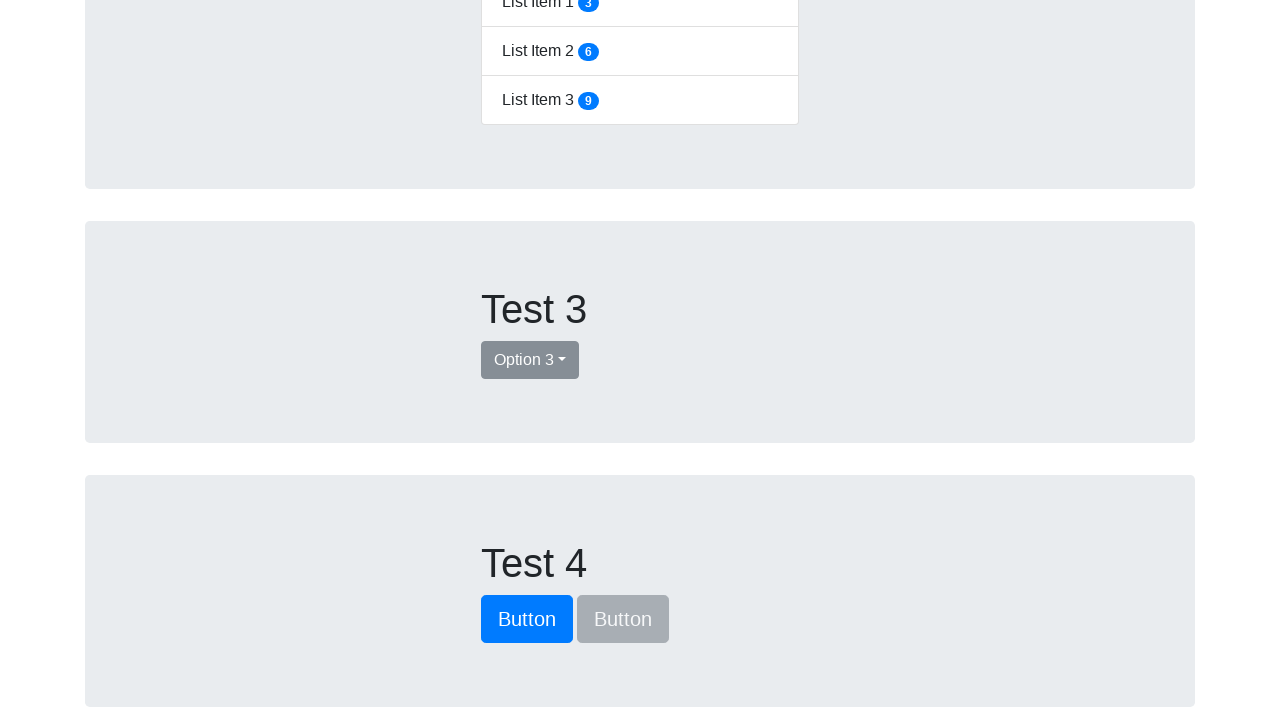

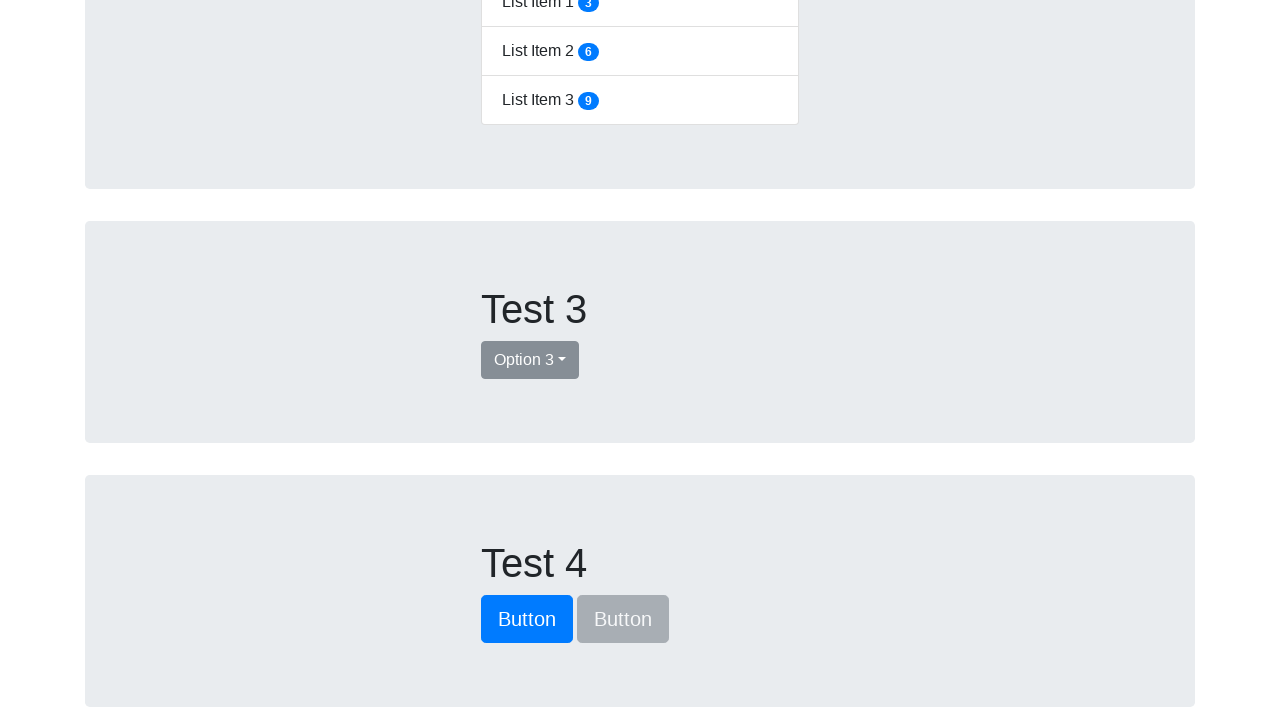